Tests dynamic control visibility by toggling a checkbox element's display state using a button

Starting URL: https://training-support.net/webelements/dynamic-controls

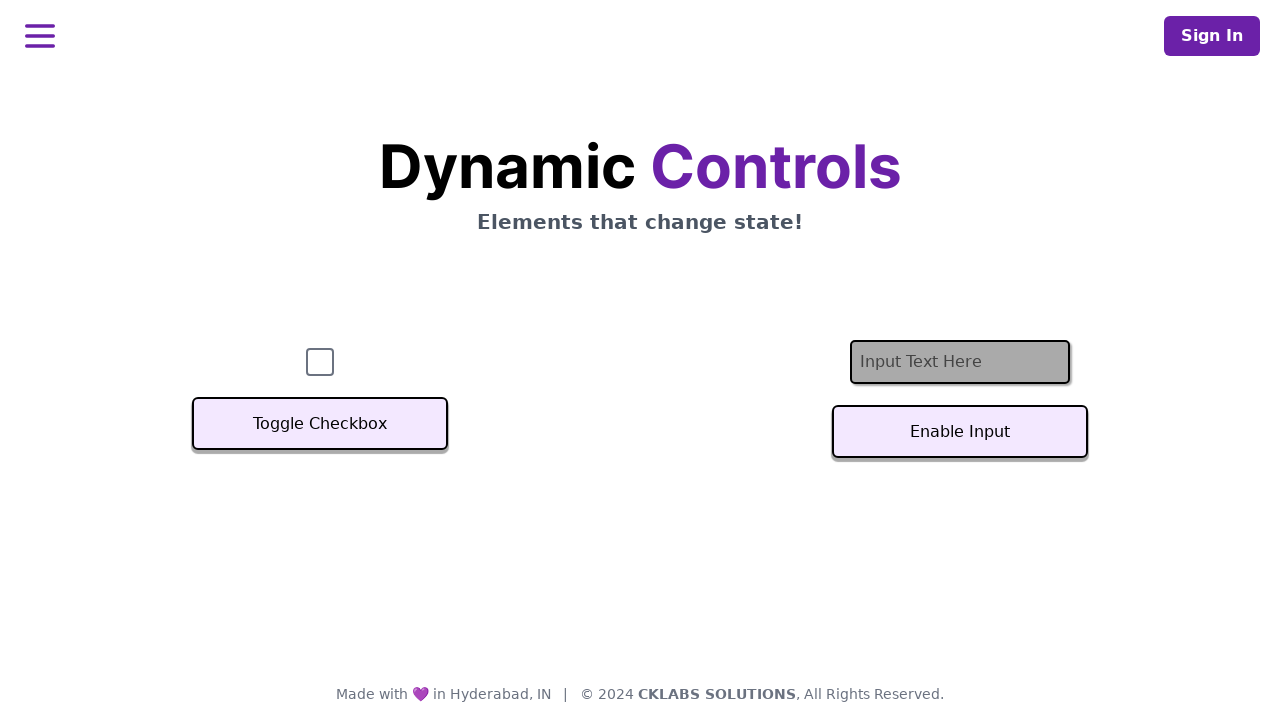

Located checkbox element
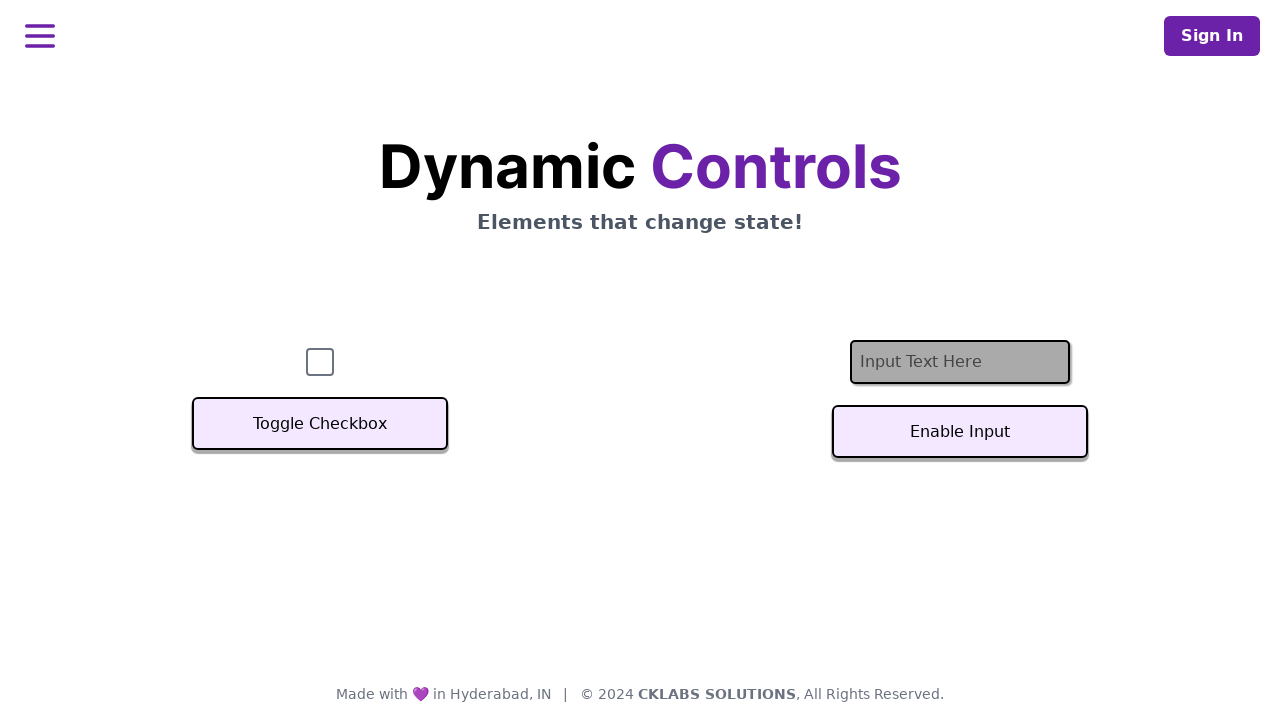

Checked initial checkbox visibility: True
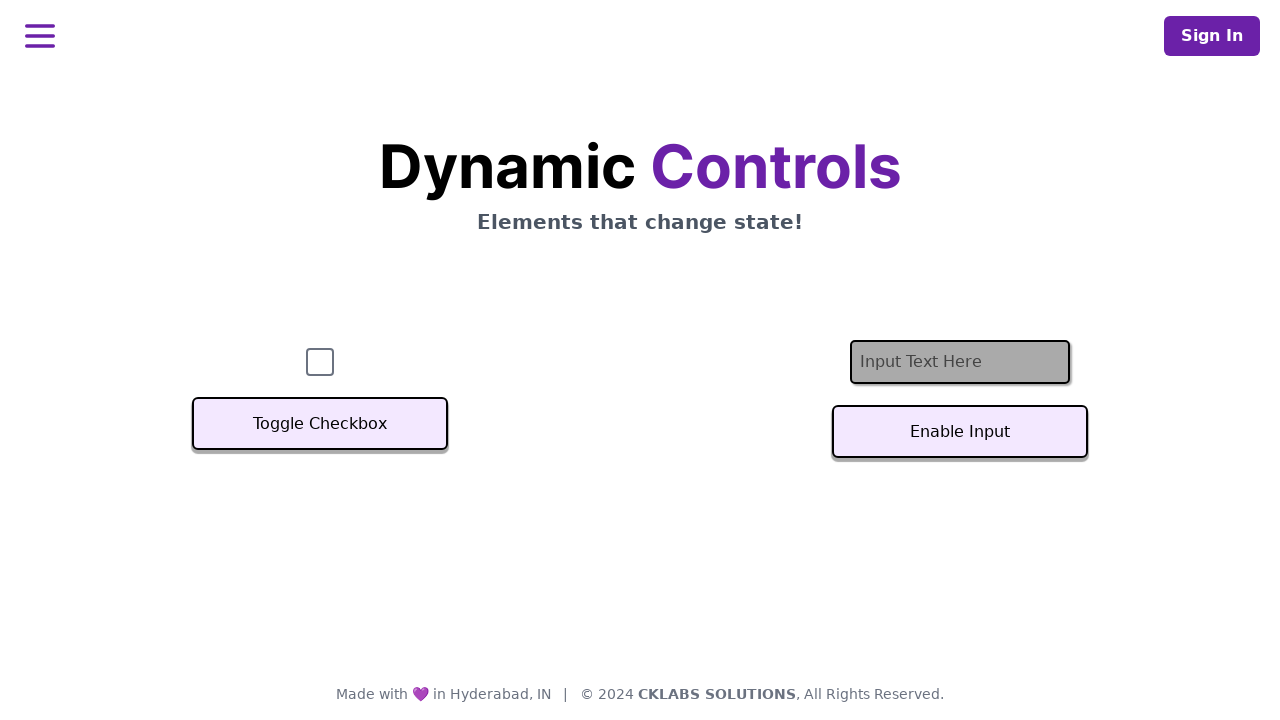

Clicked Toggle Checkbox button to change visibility at (320, 424) on button.svelte-sfj3o4
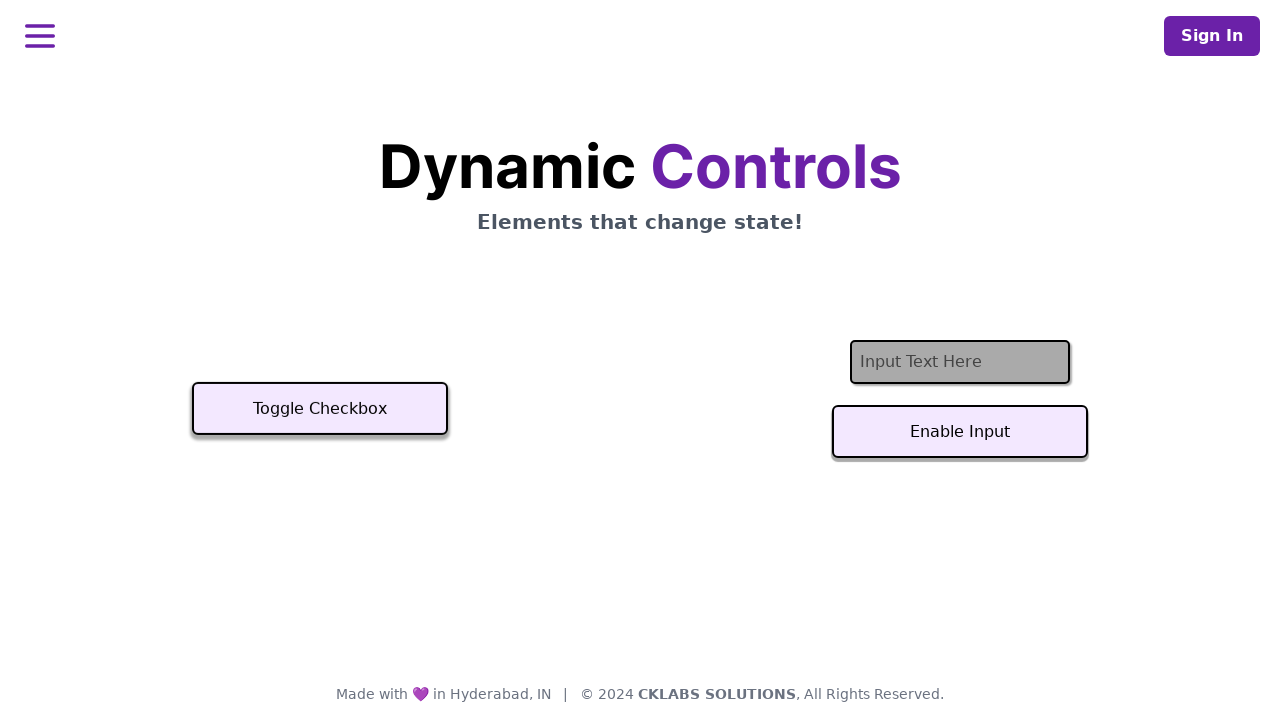

Checked checkbox visibility after toggle: False
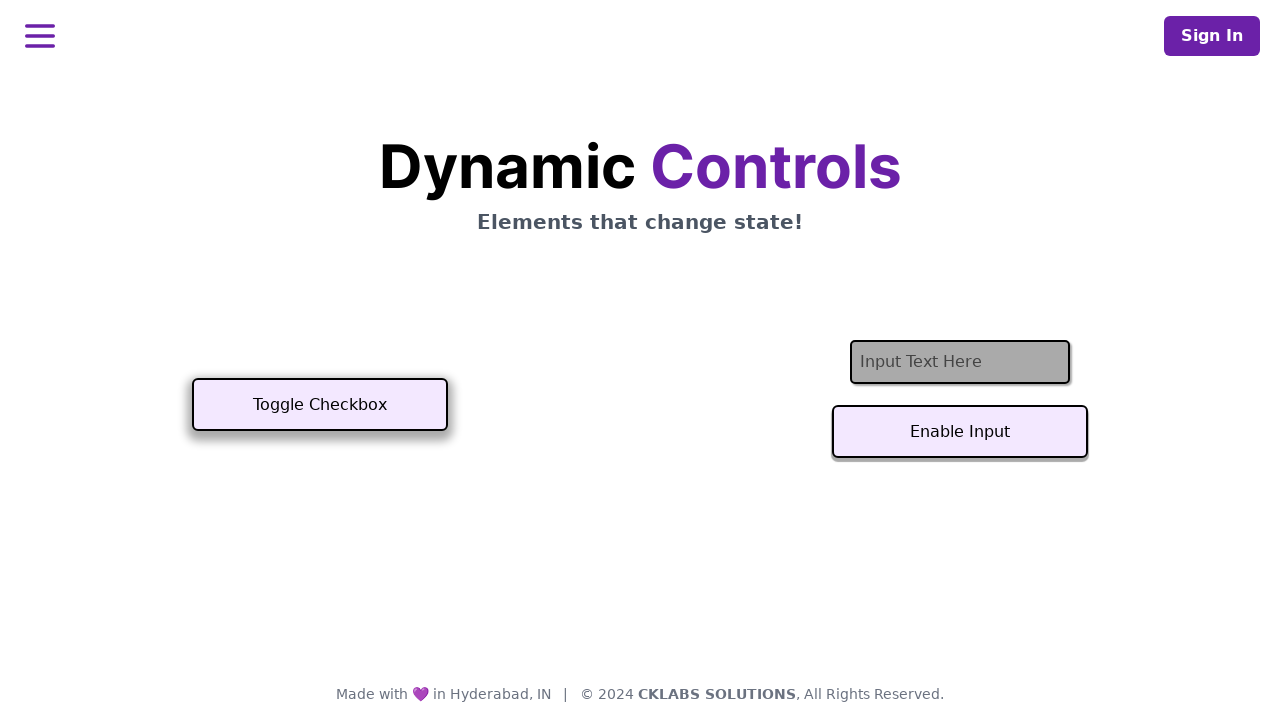

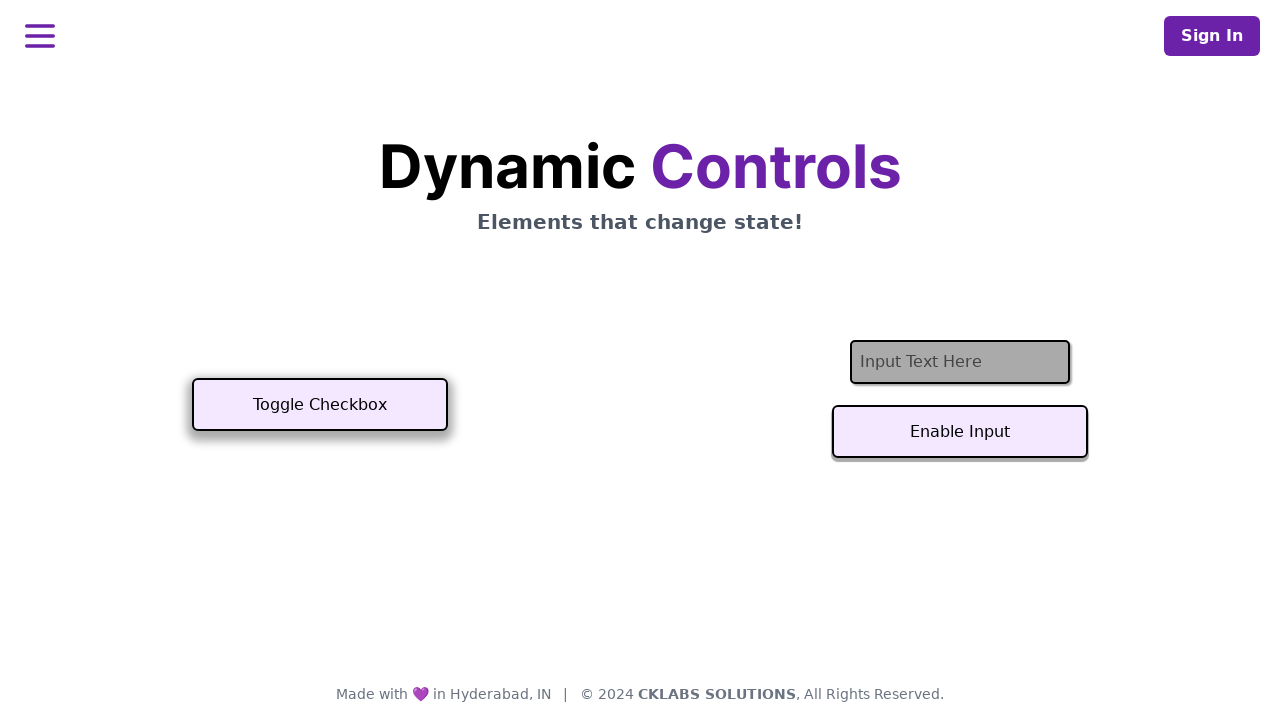